Navigates to Macy's homepage and maximizes the browser window

Starting URL: https://macys.com/

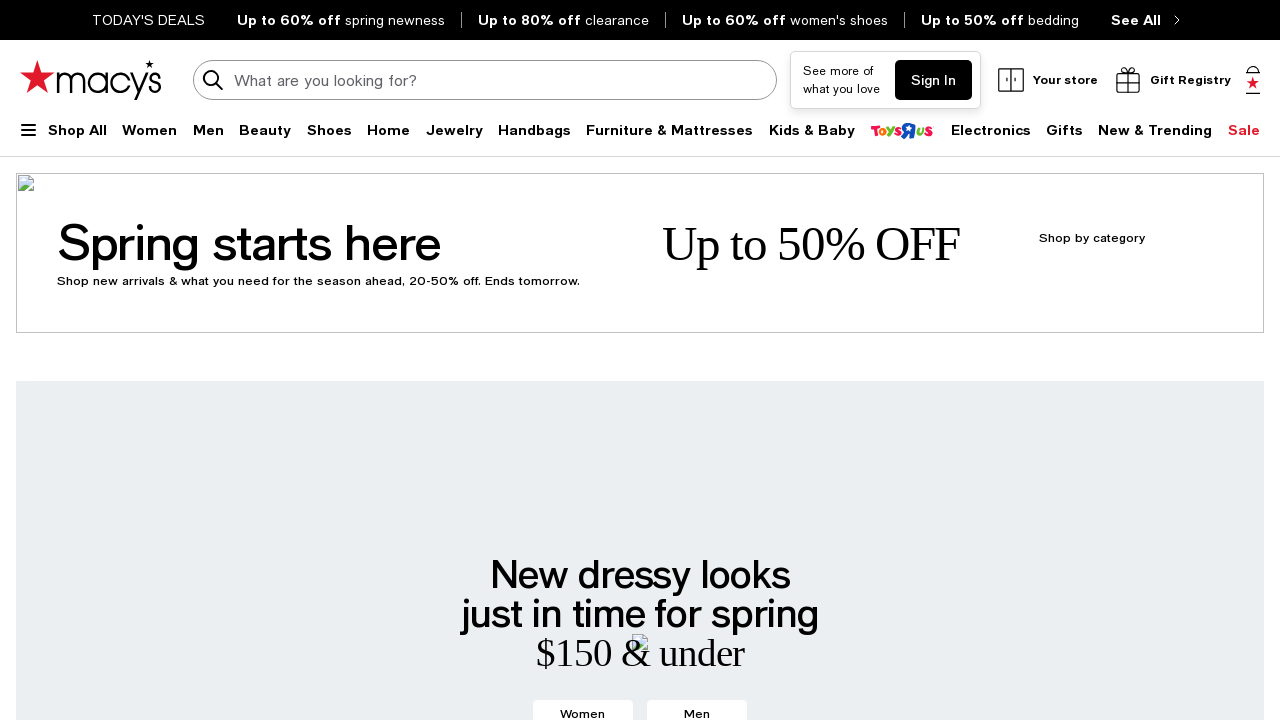

Navigated to Macy's homepage
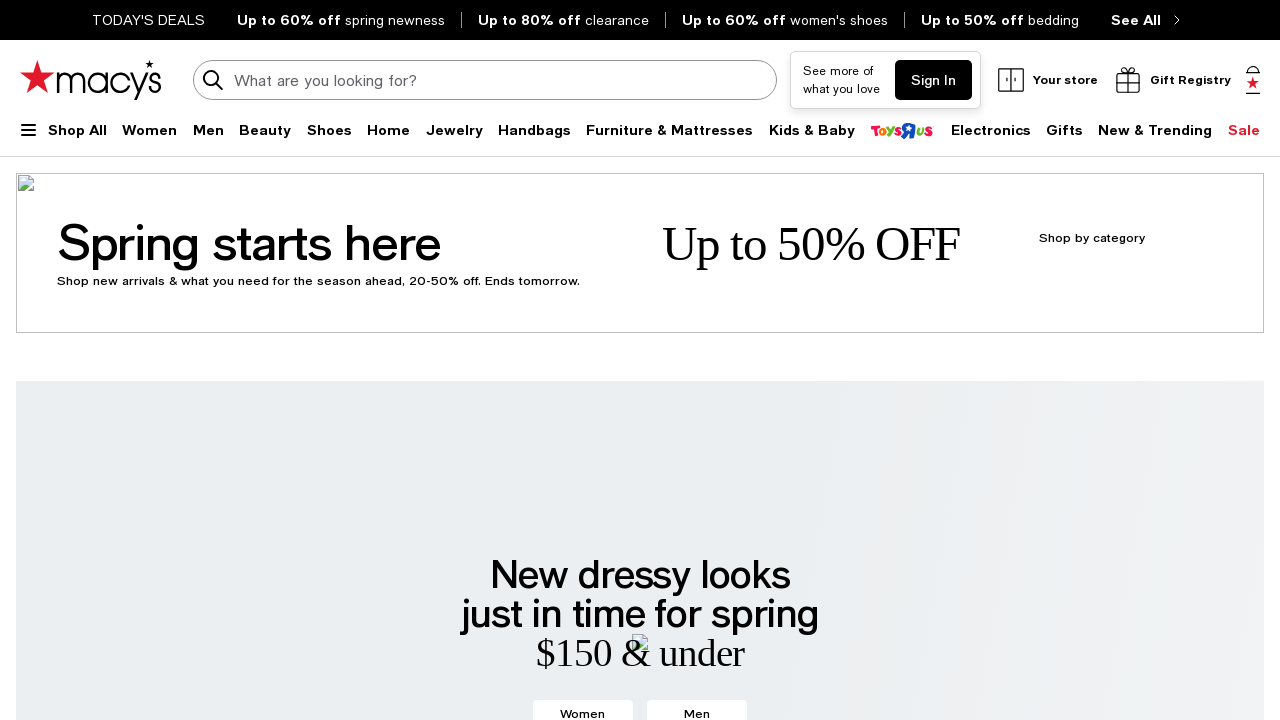

Maximized browser window to 1920x1080
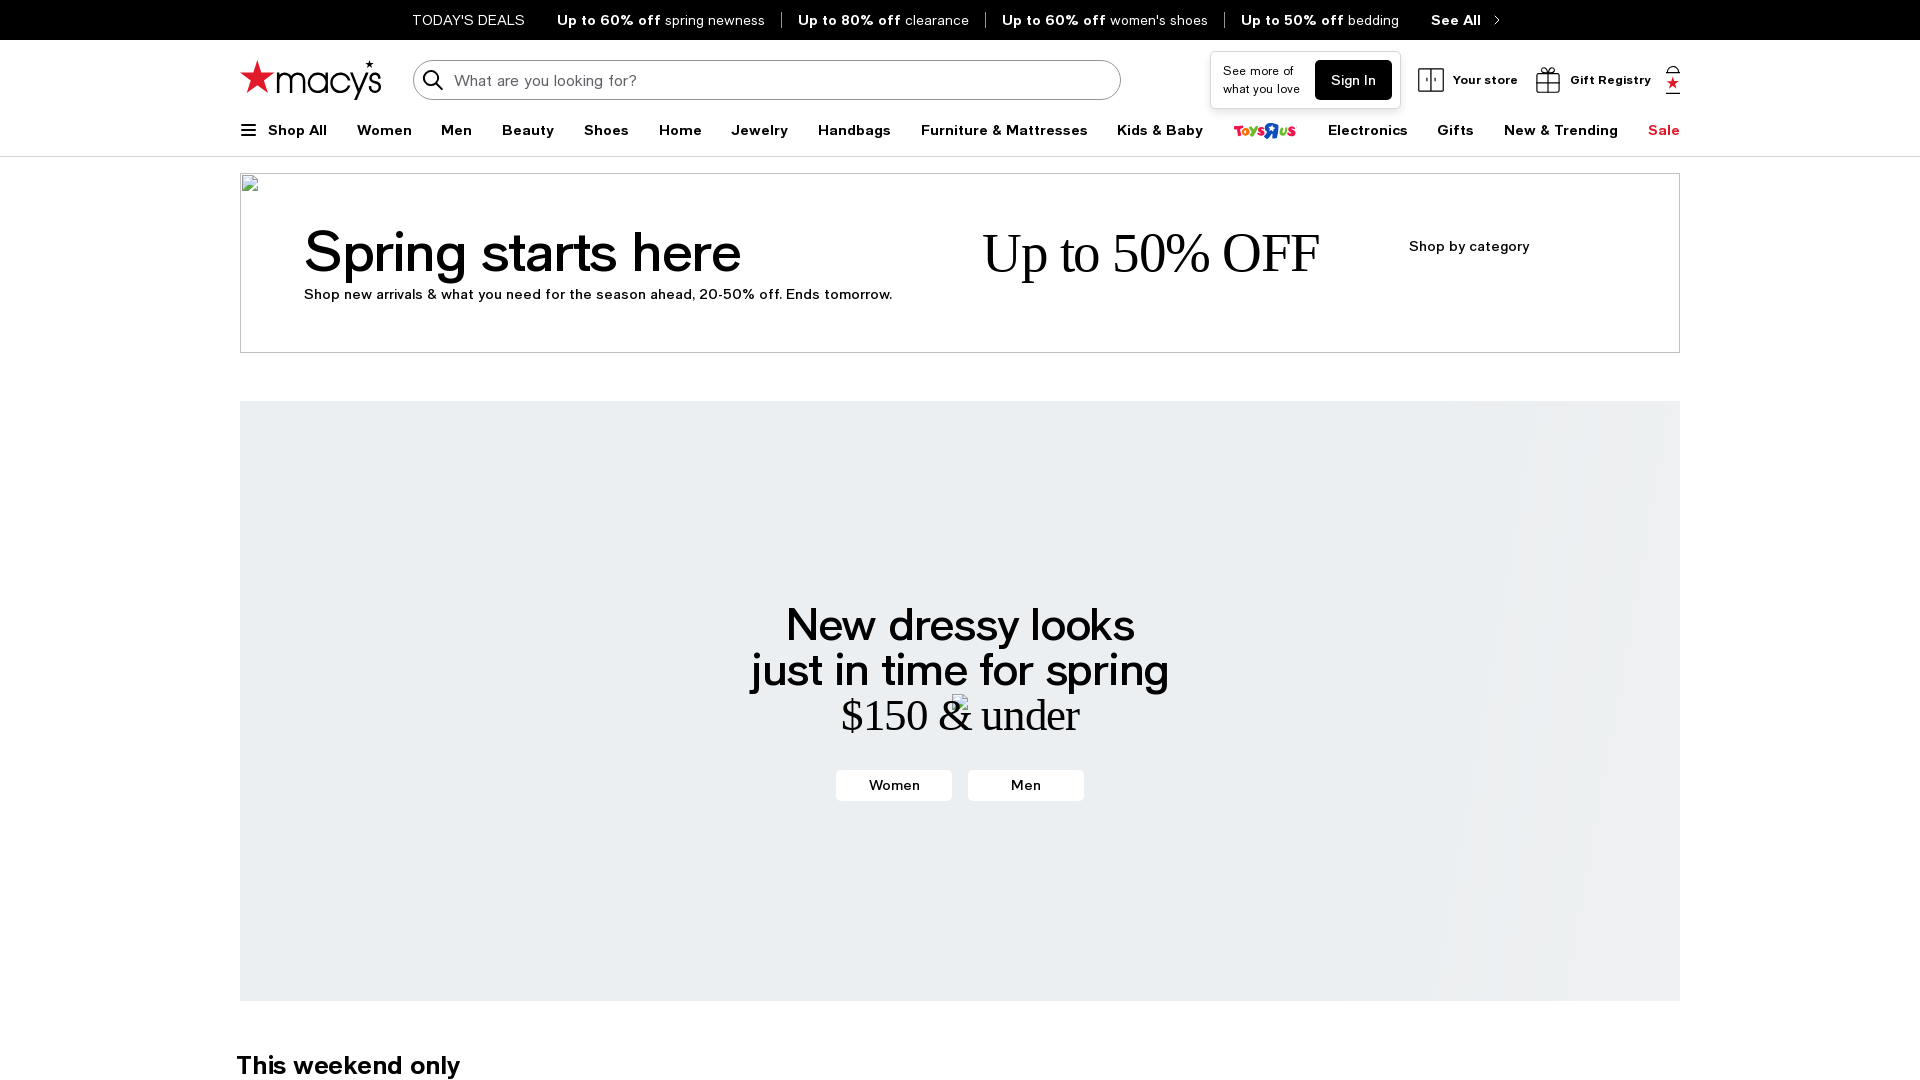

Page fully loaded (domcontentloaded state reached)
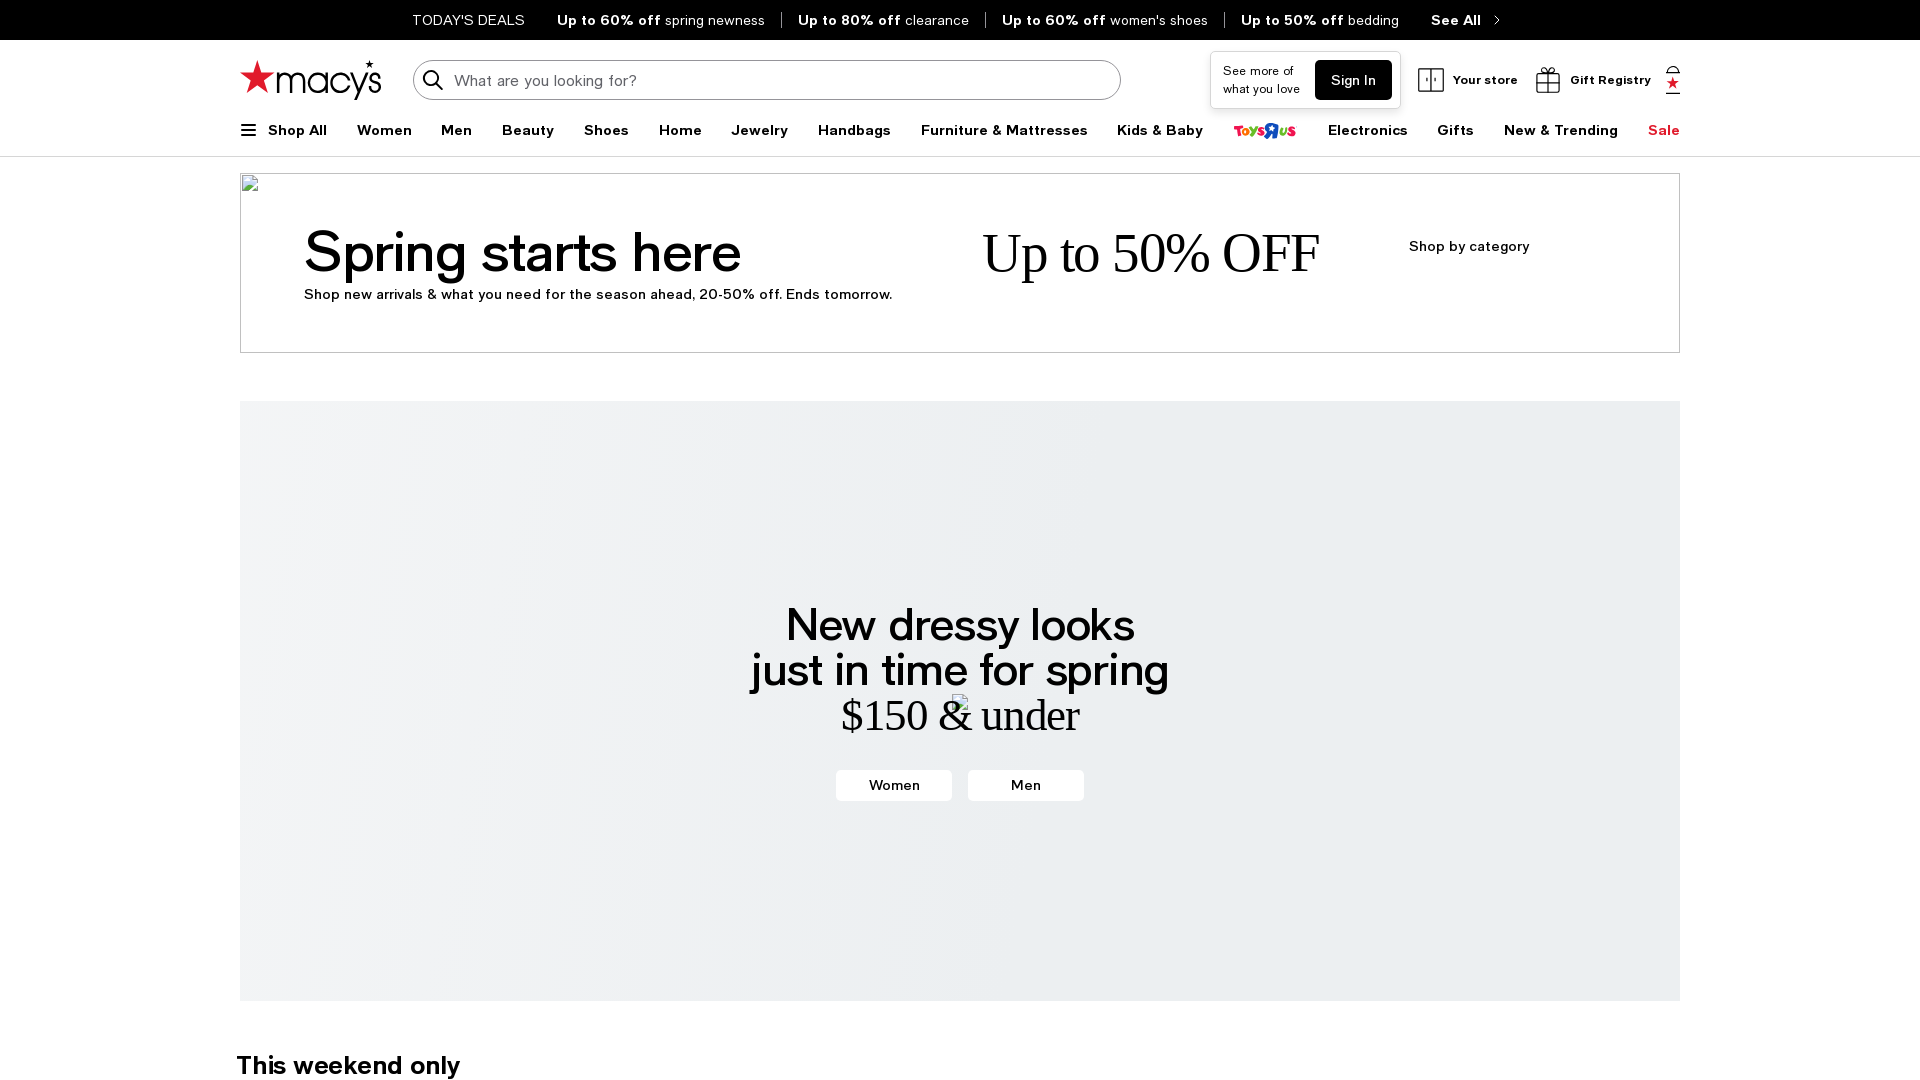

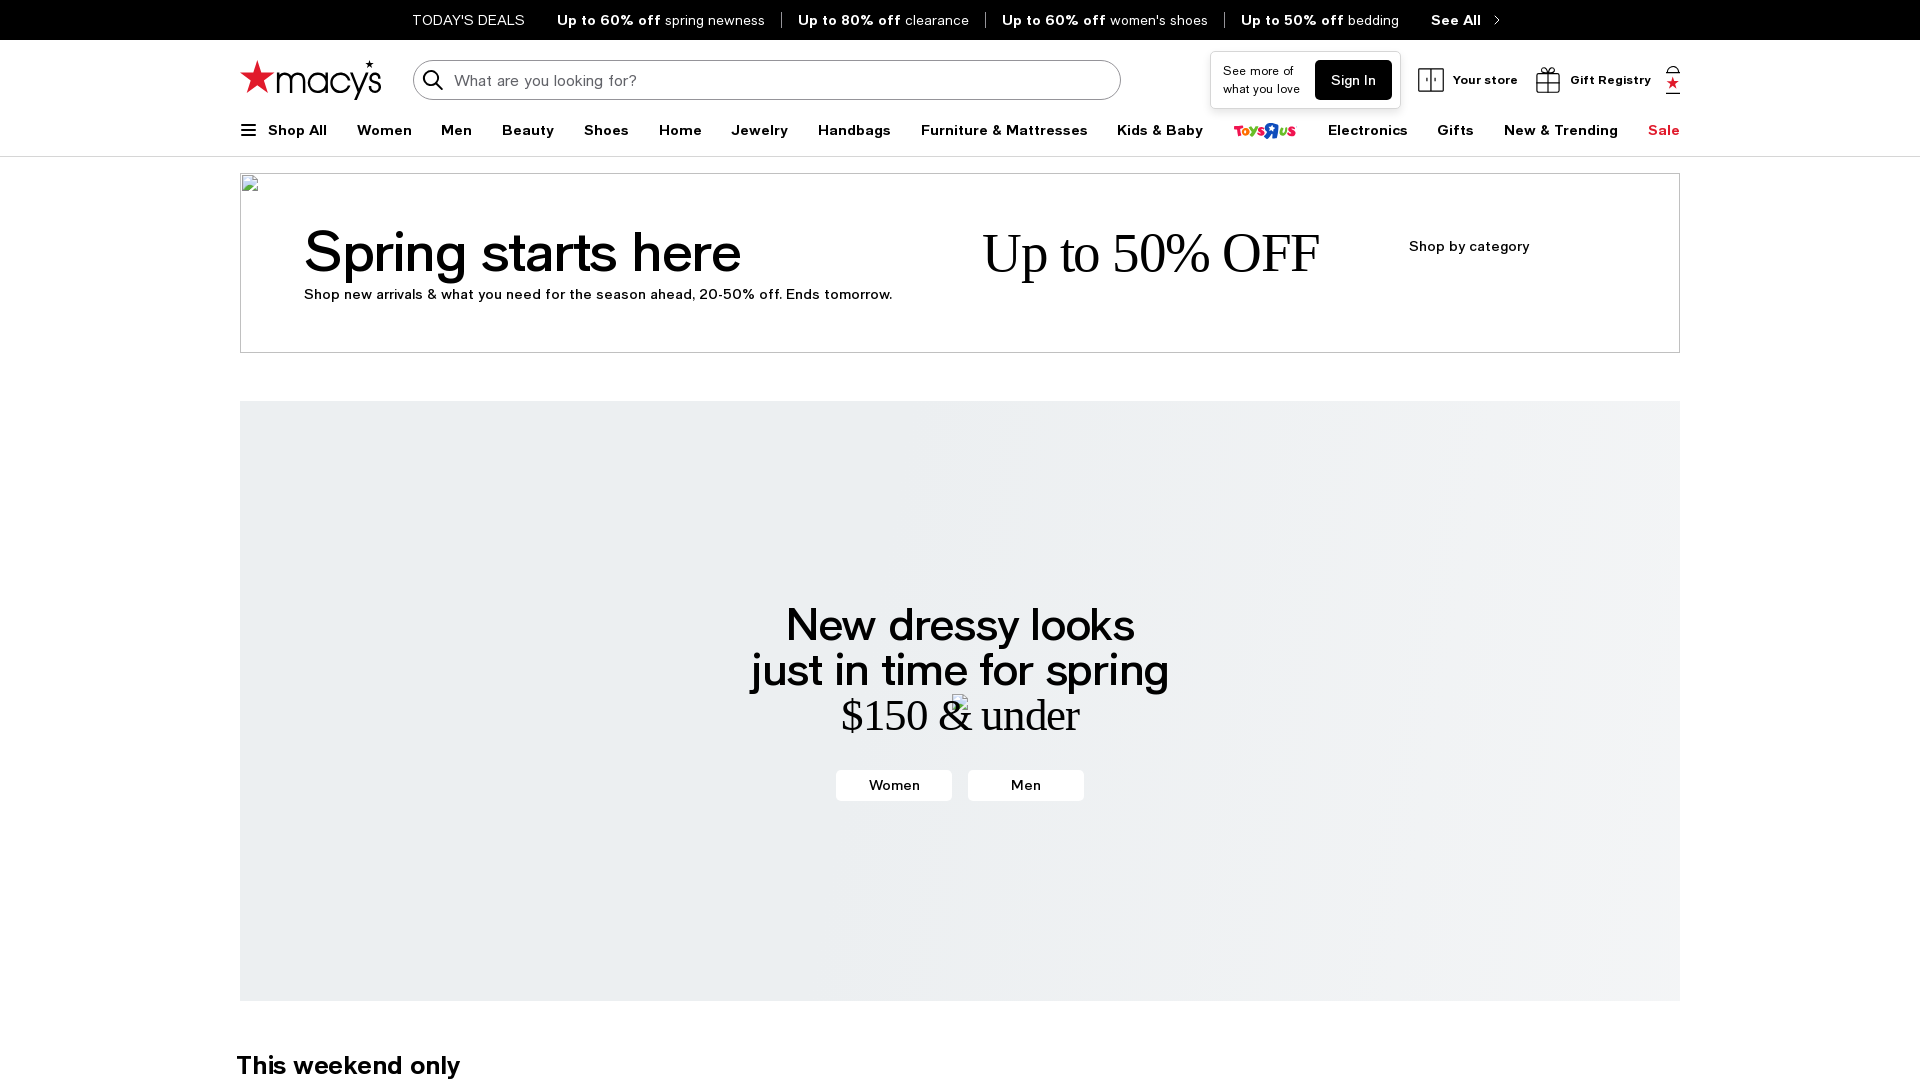